Navigates to BrowserStack homepage and maximizes the browser window to verify the page loads correctly.

Starting URL: https://www.browserstack.com/

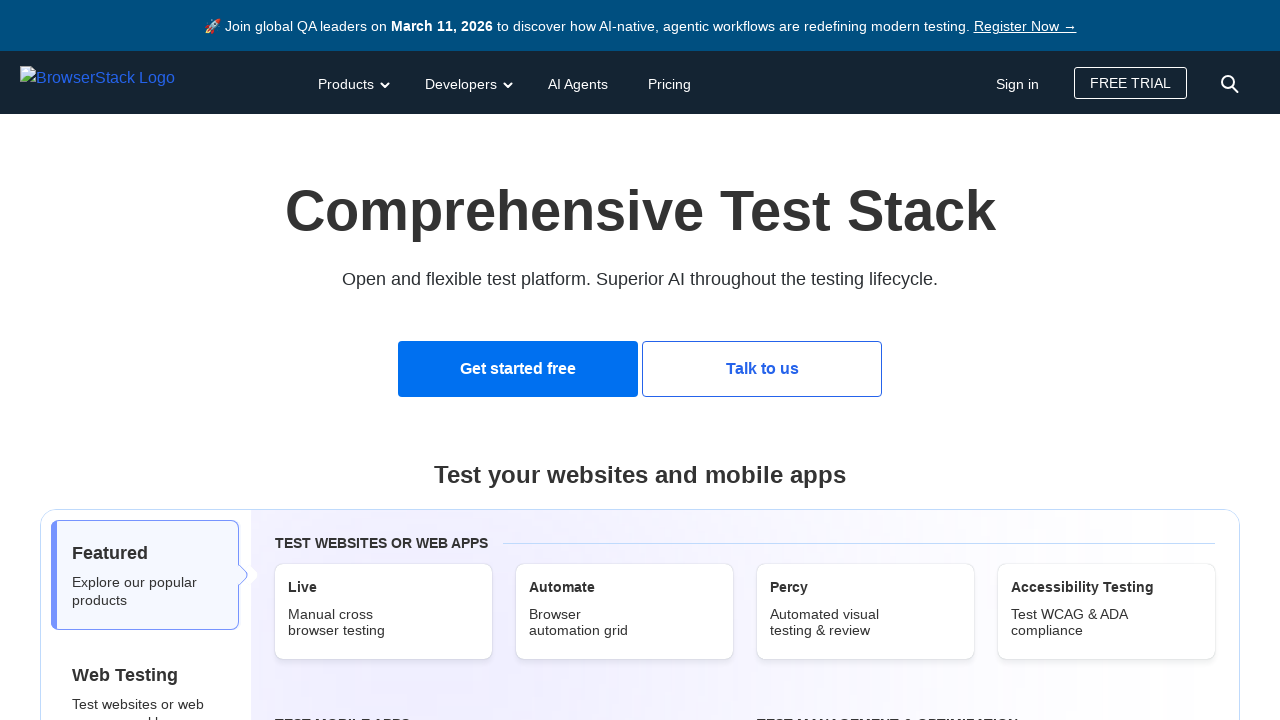

Navigated to BrowserStack homepage
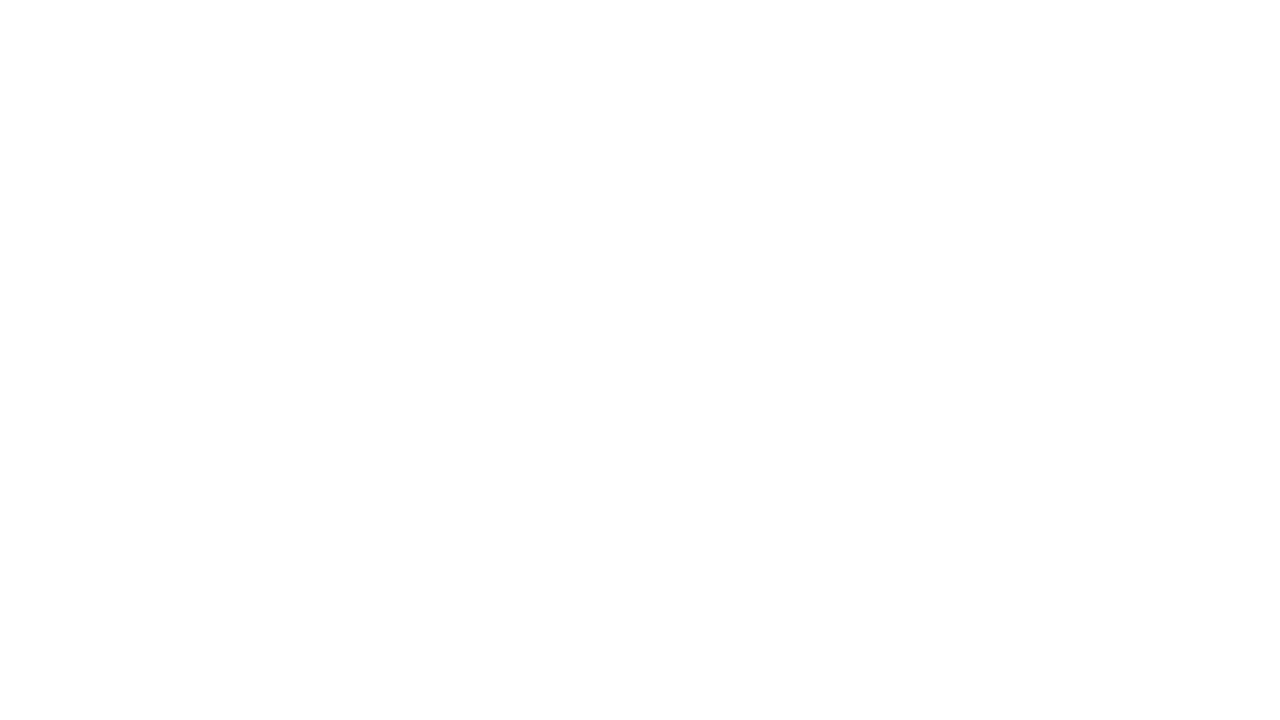

Set viewport size to 1920x1080 to maximize browser window
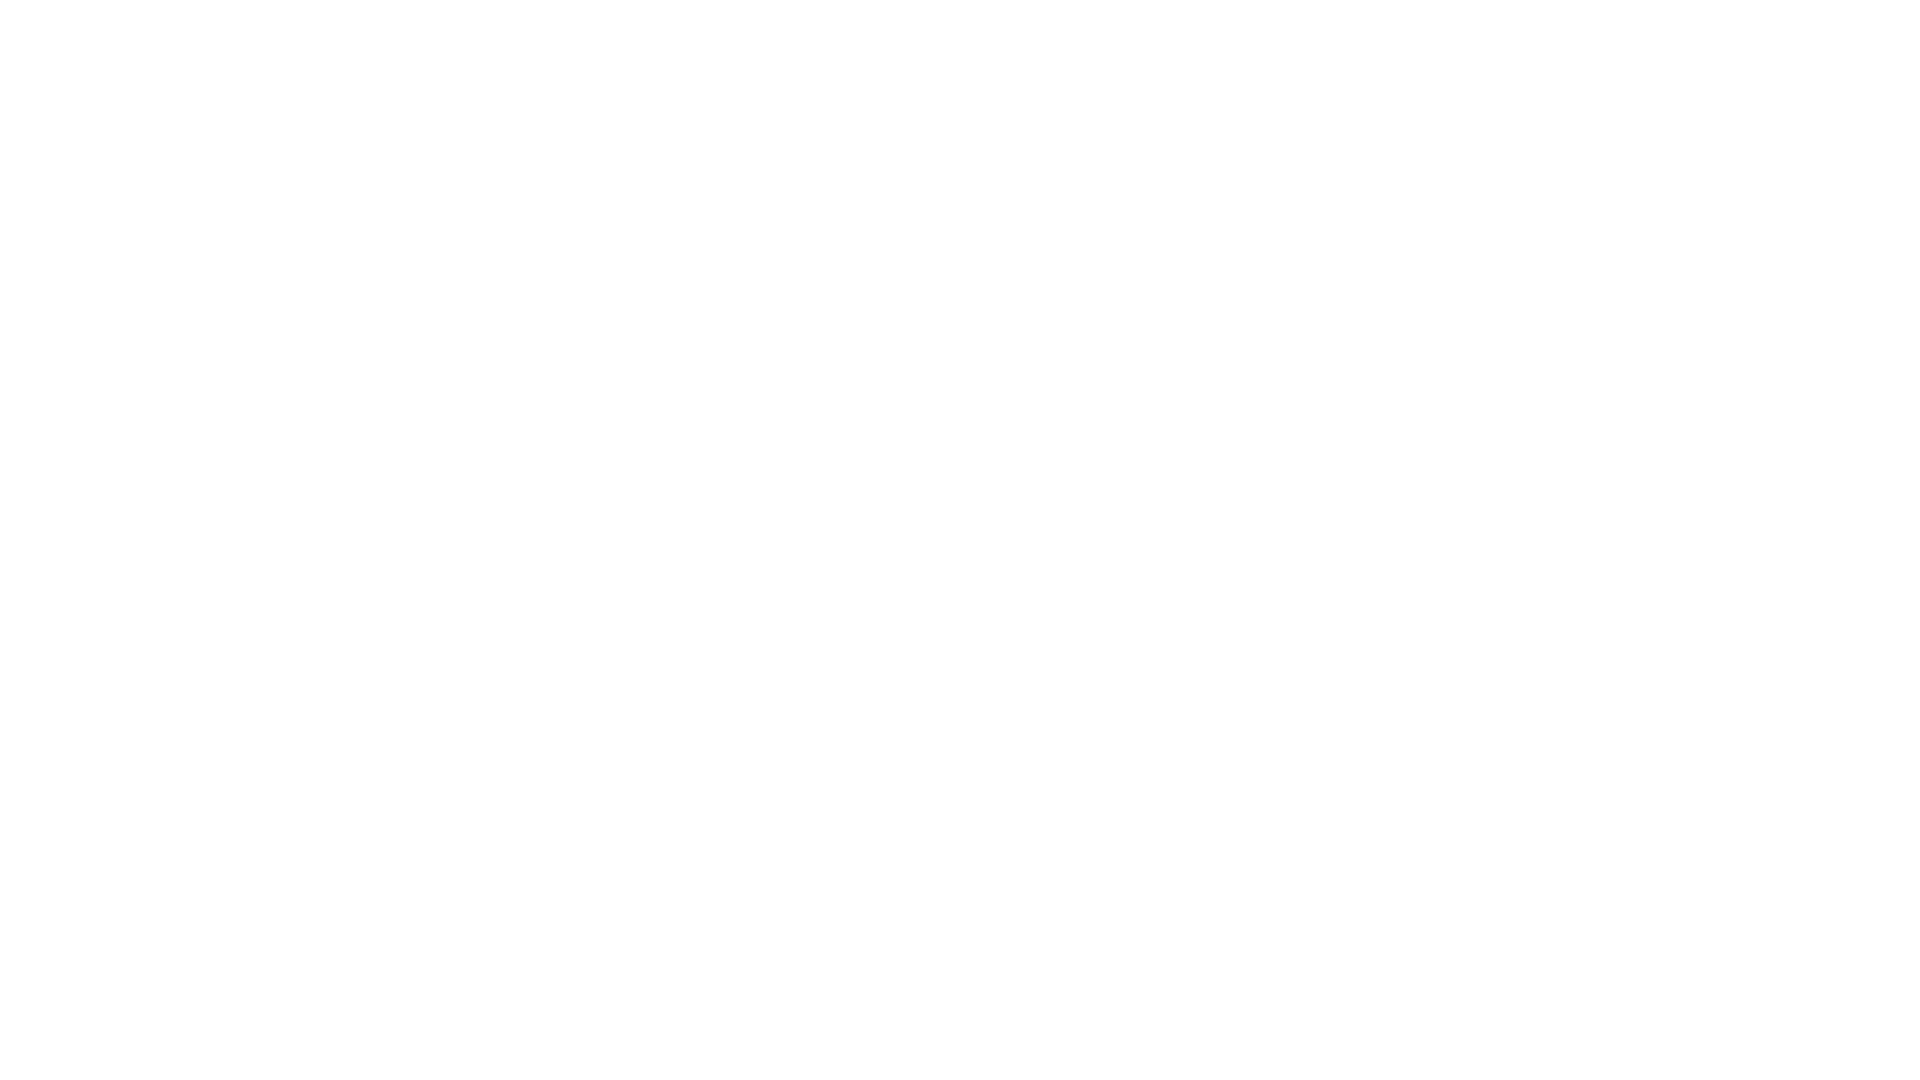

Page loaded completely - DOM content ready
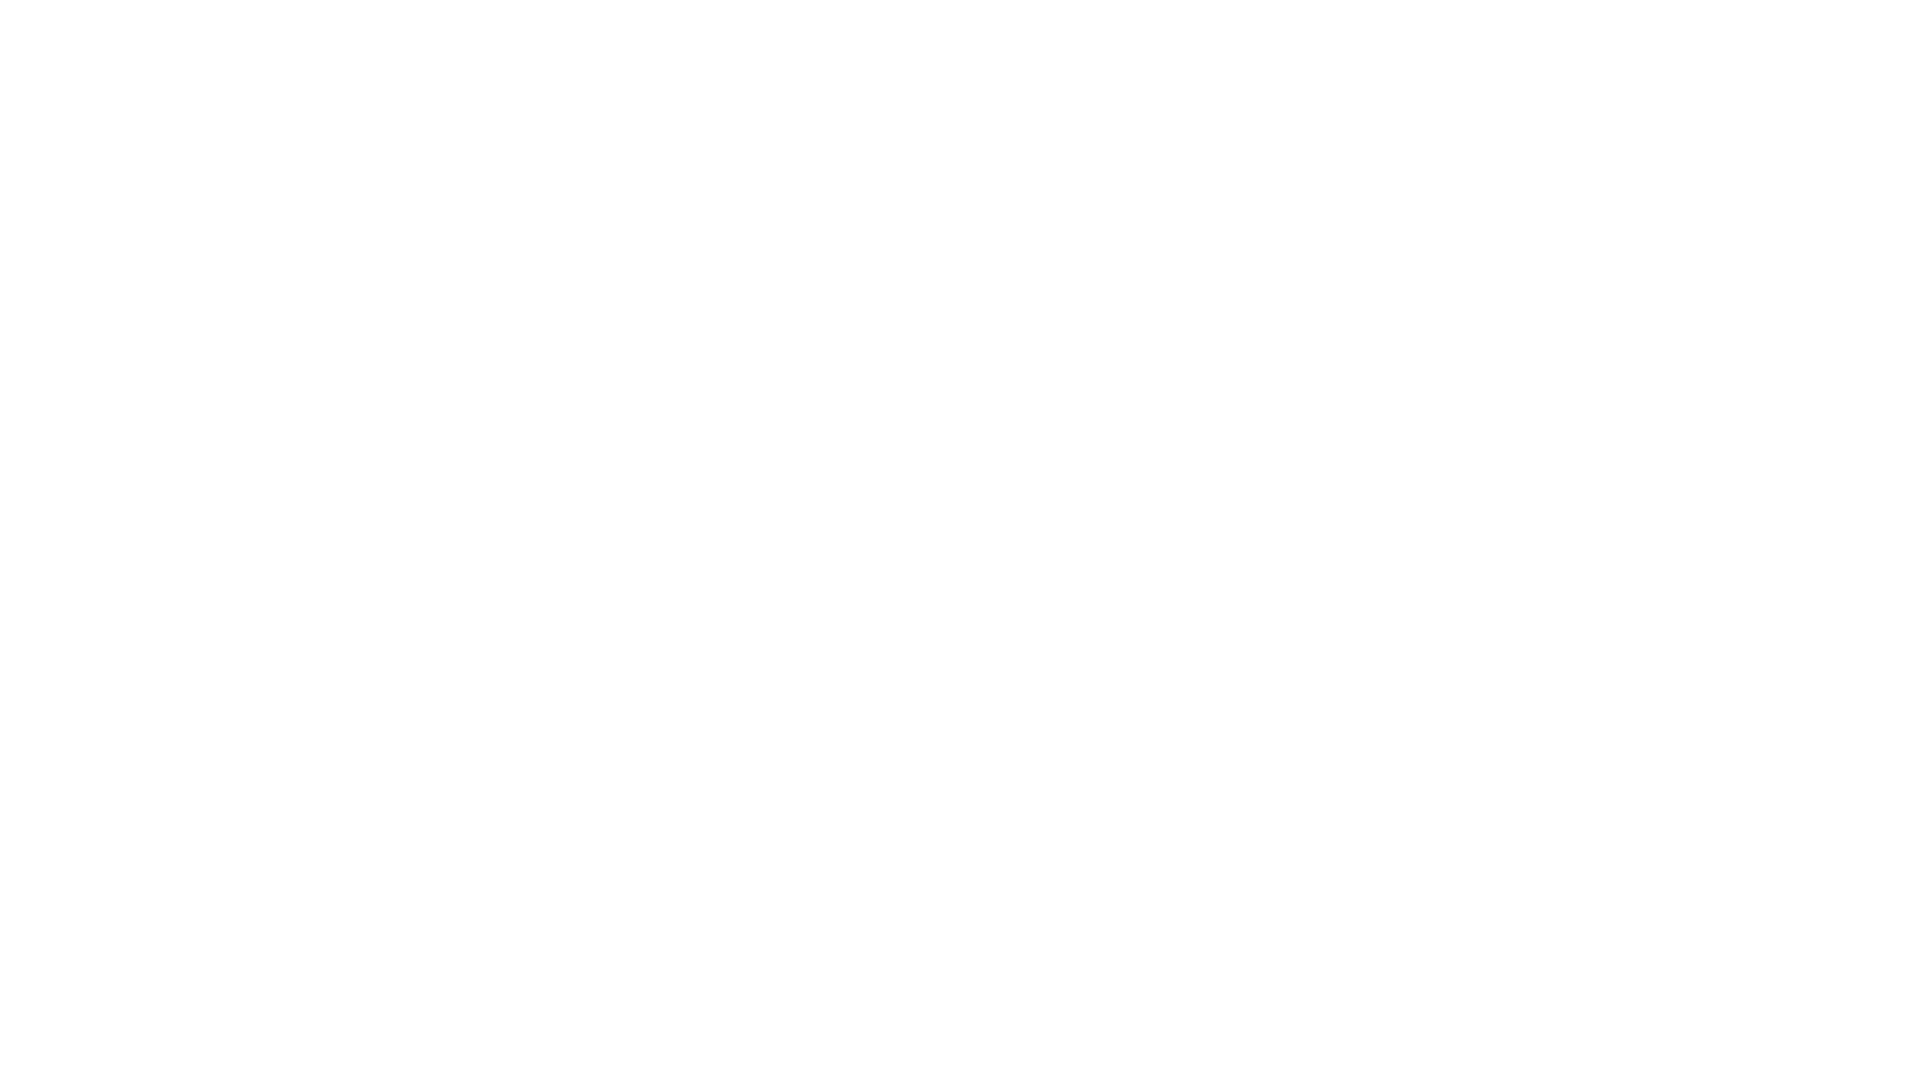

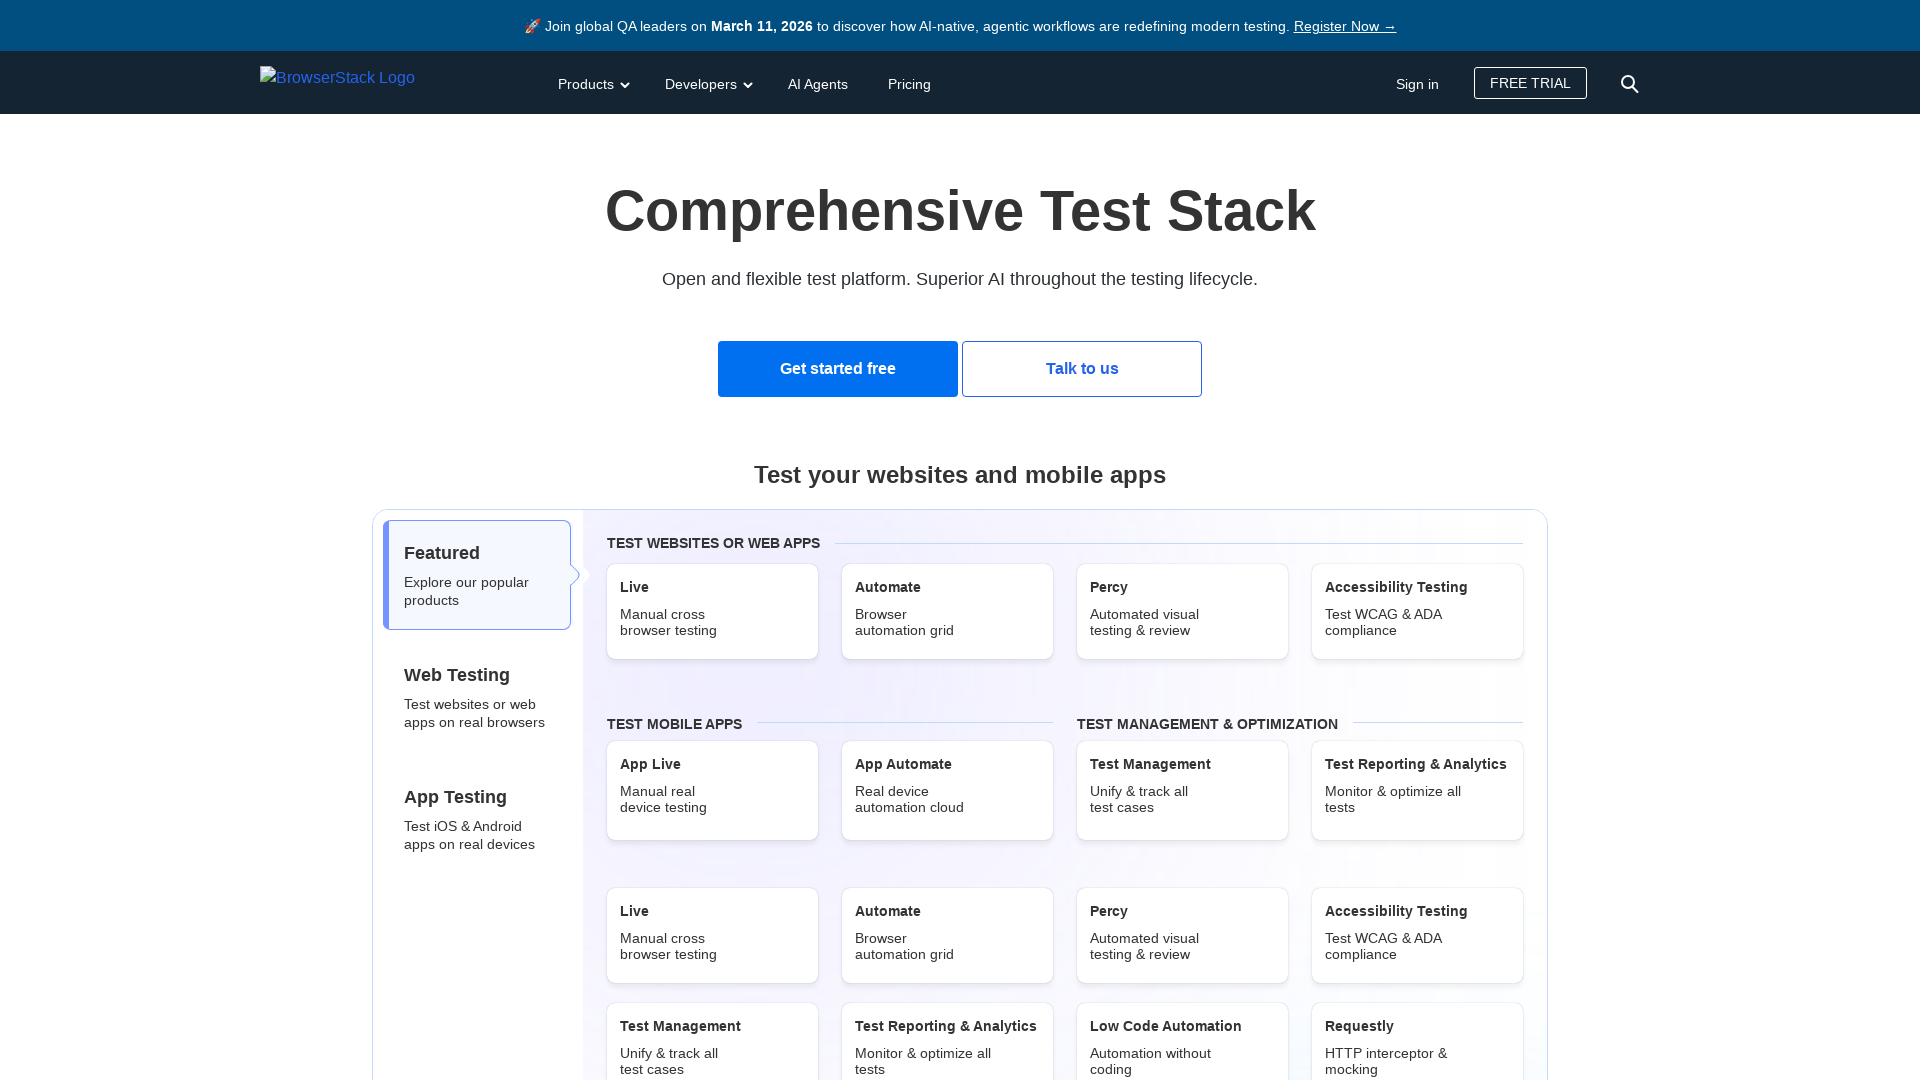